Navigates to Python.org and verifies that upcoming events are displayed on the homepage

Starting URL: https://www.python.org/

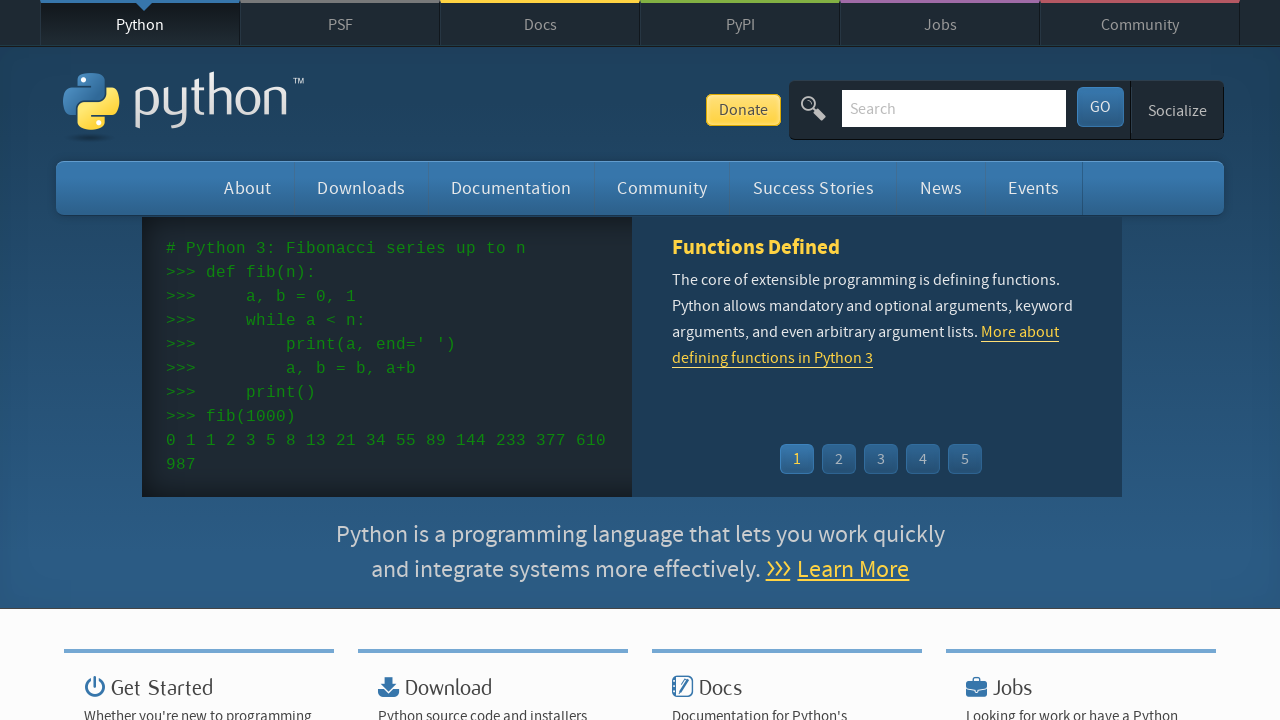

Navigated to Python.org homepage
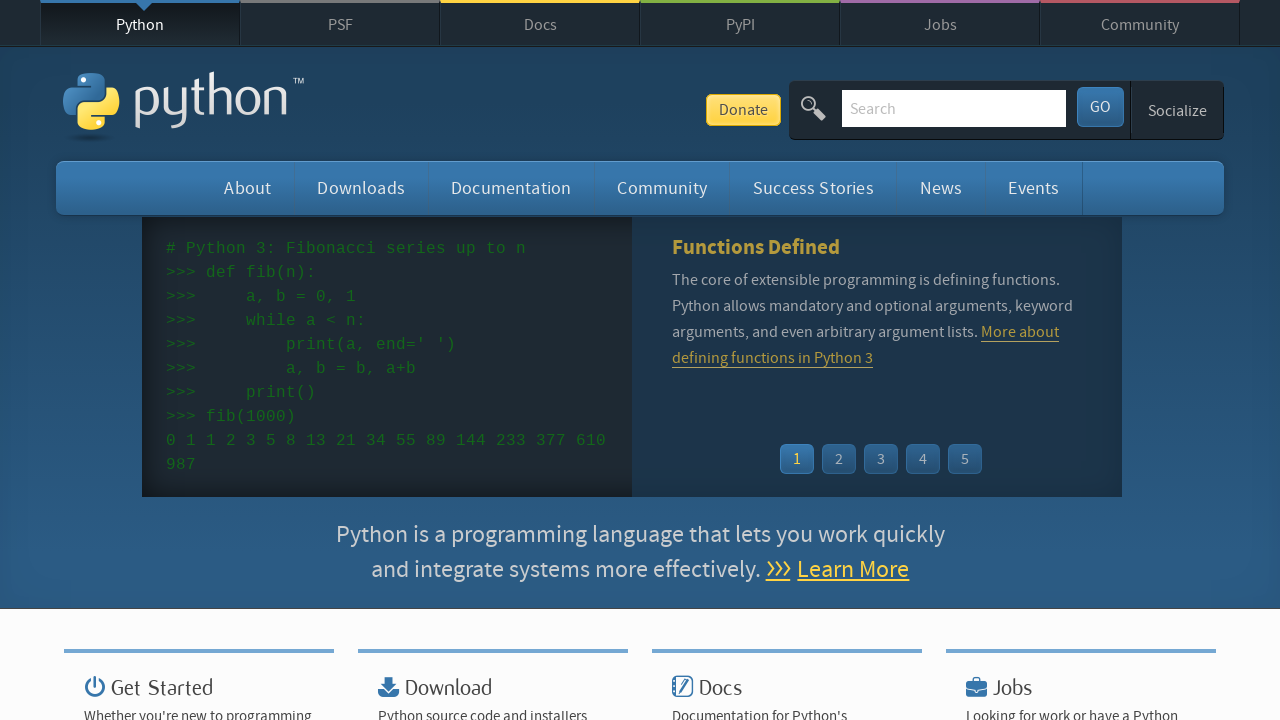

Event widget loaded on the page
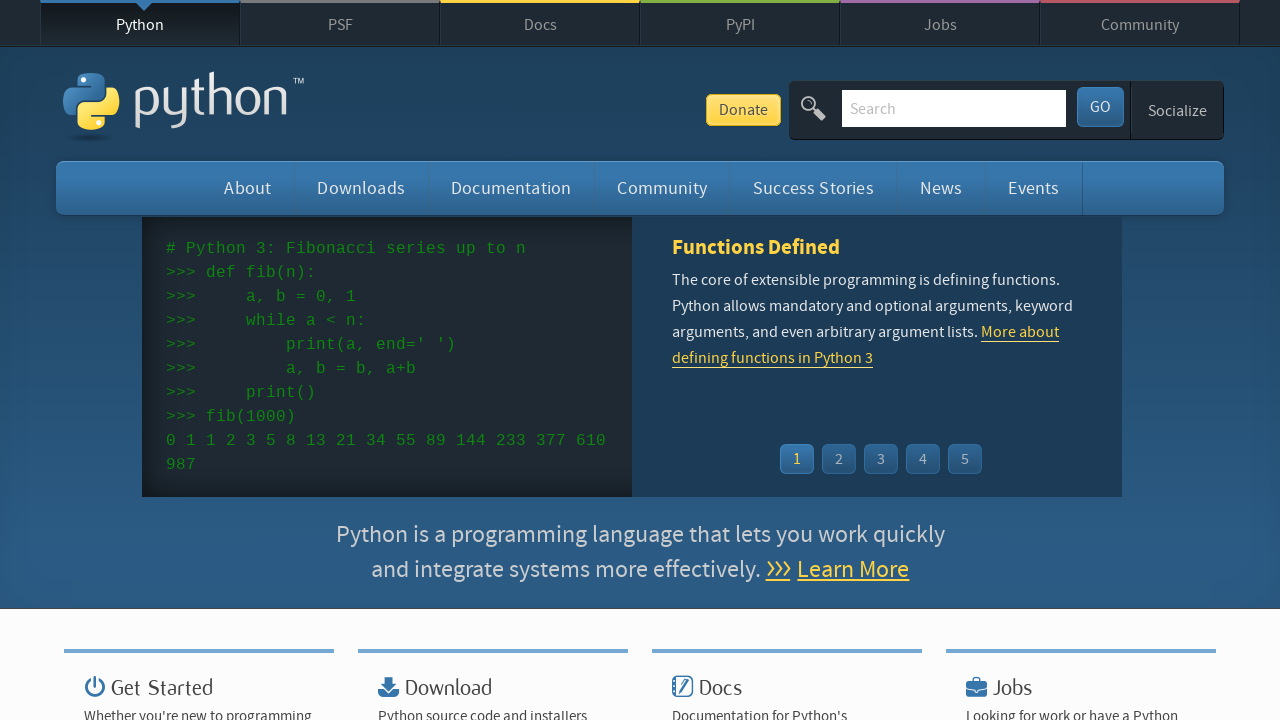

Event dates element is visible in the widget
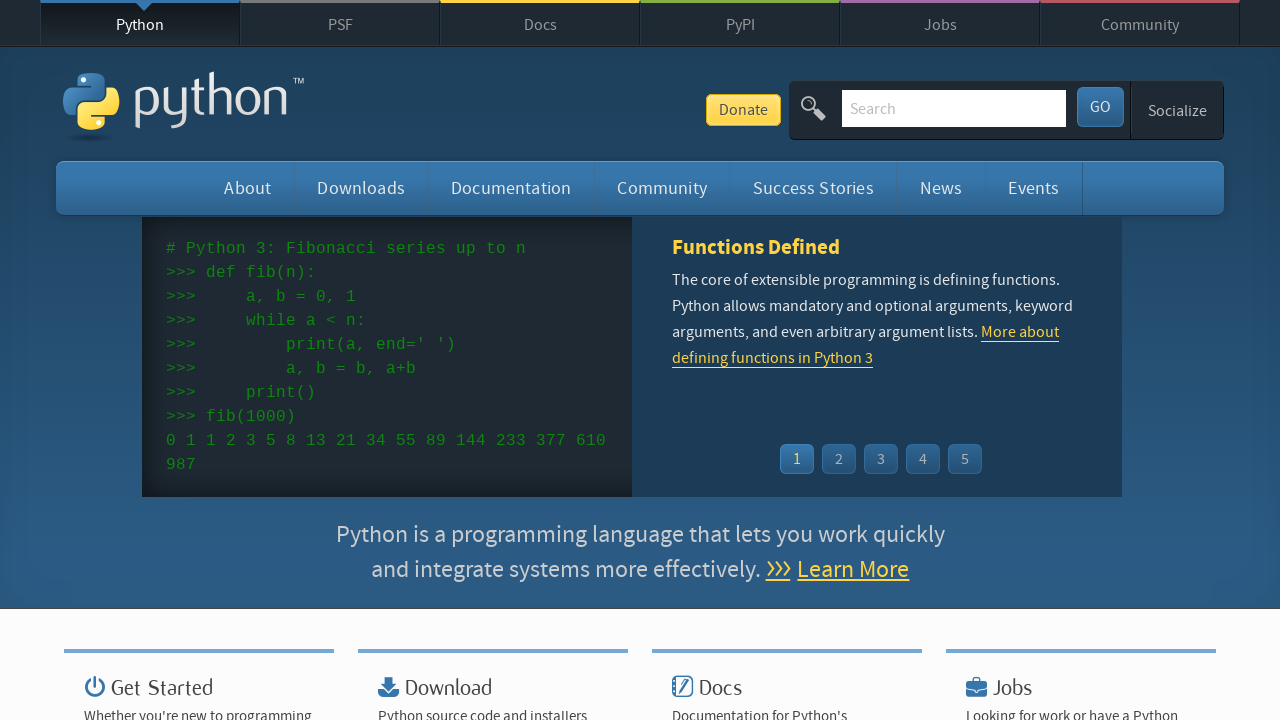

Event name links are visible in the widget
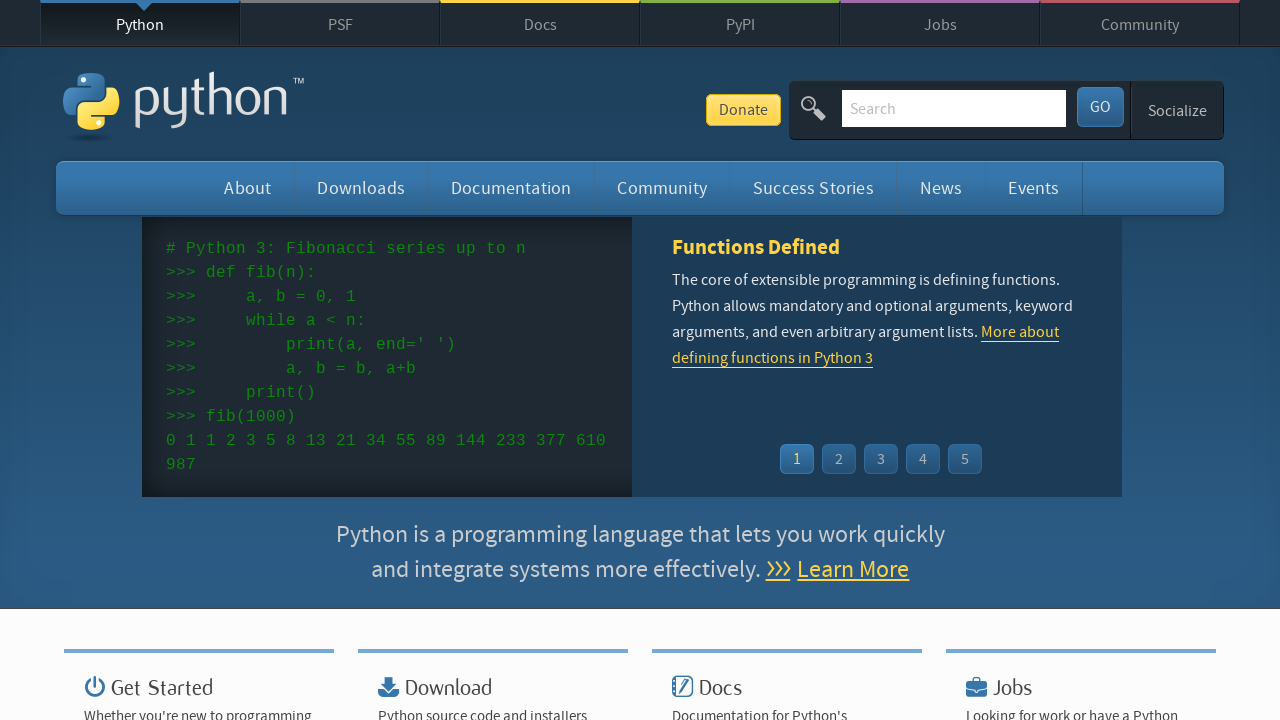

Retrieved all event date elements from the widget
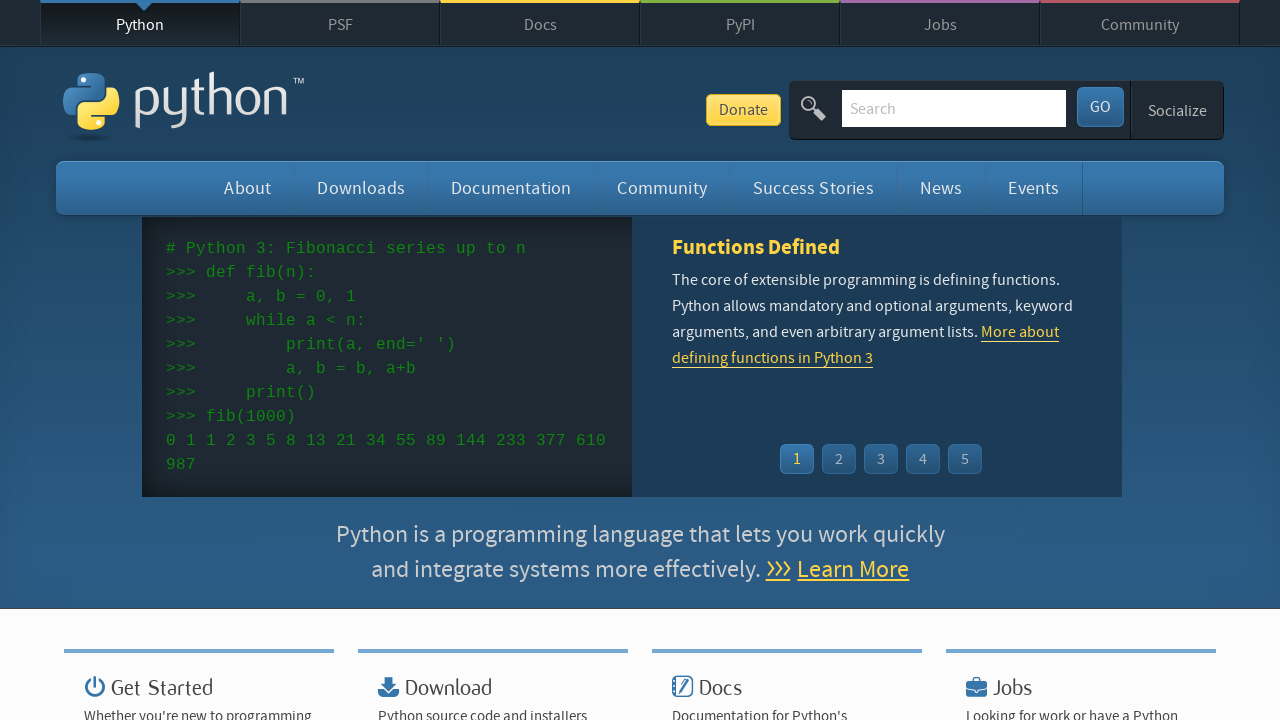

Retrieved all event name links from the widget
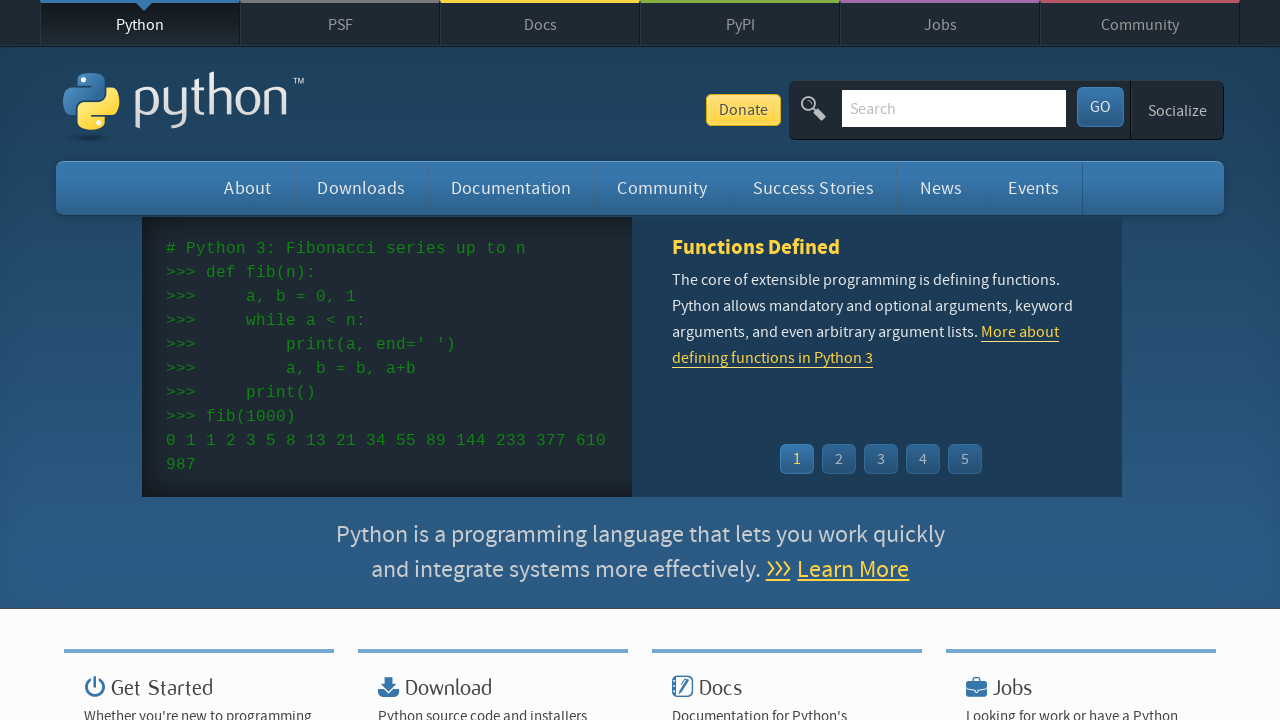

Verified that upcoming event dates are present (count: 5)
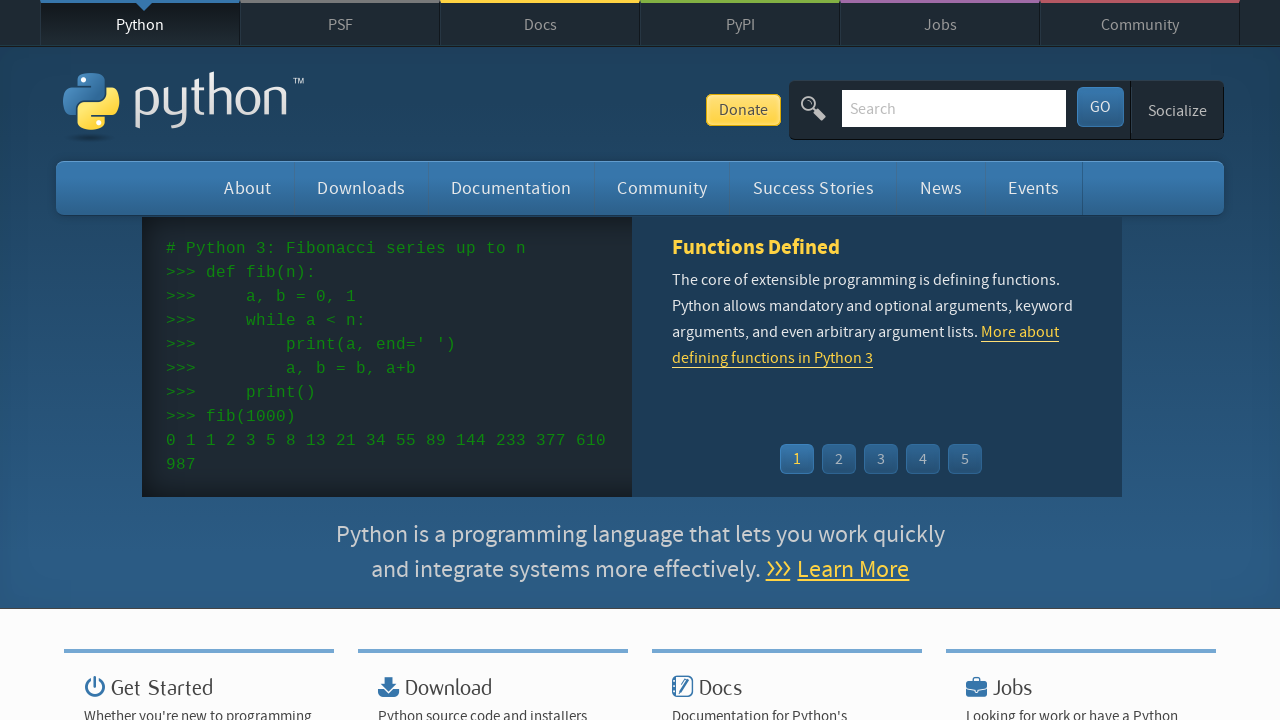

Verified that event names are present (count: 5)
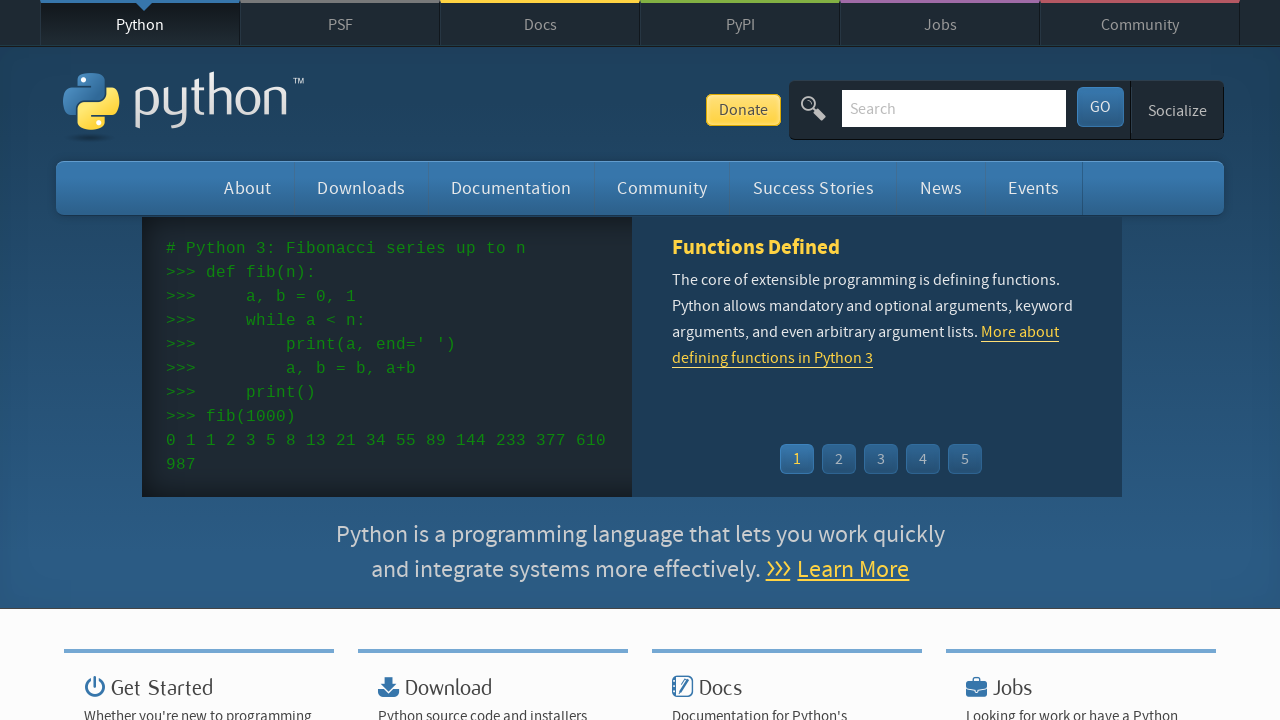

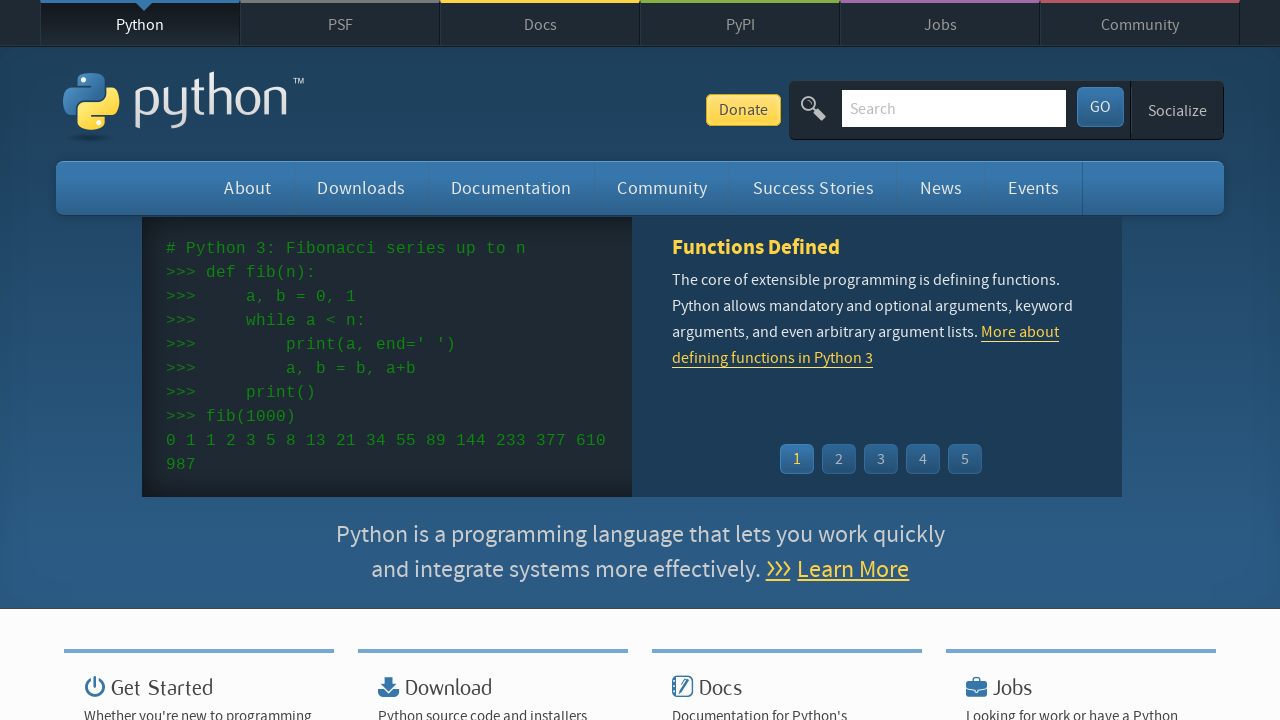